Verifies the index page has buttons and images present on the page

Starting URL: https://www.cboard.io/

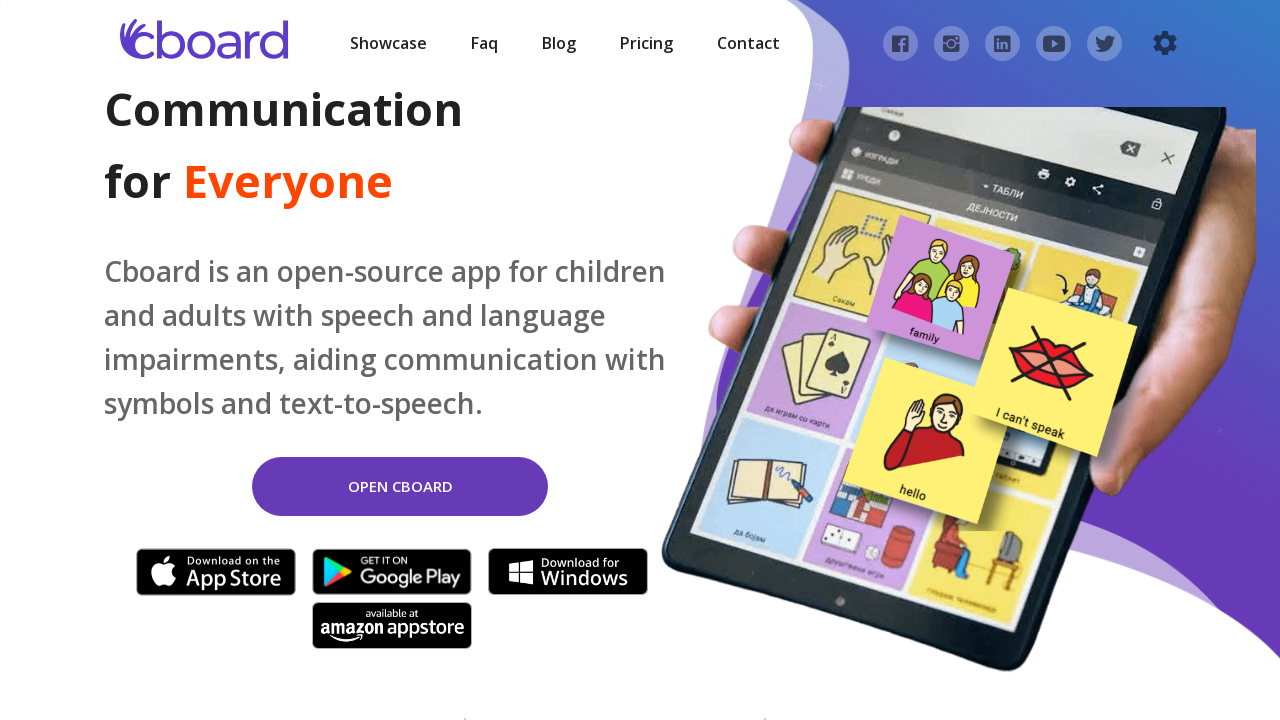

Verified that buttons exist on the index page
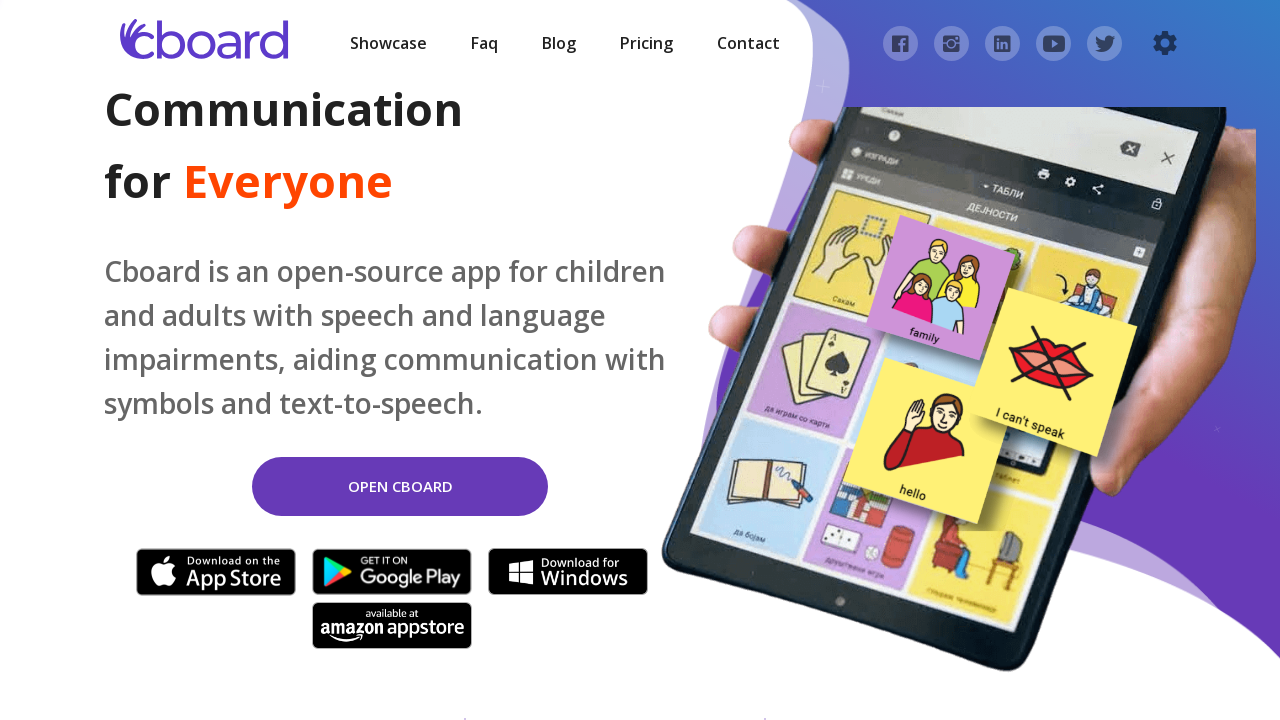

Verified that images exist on the index page
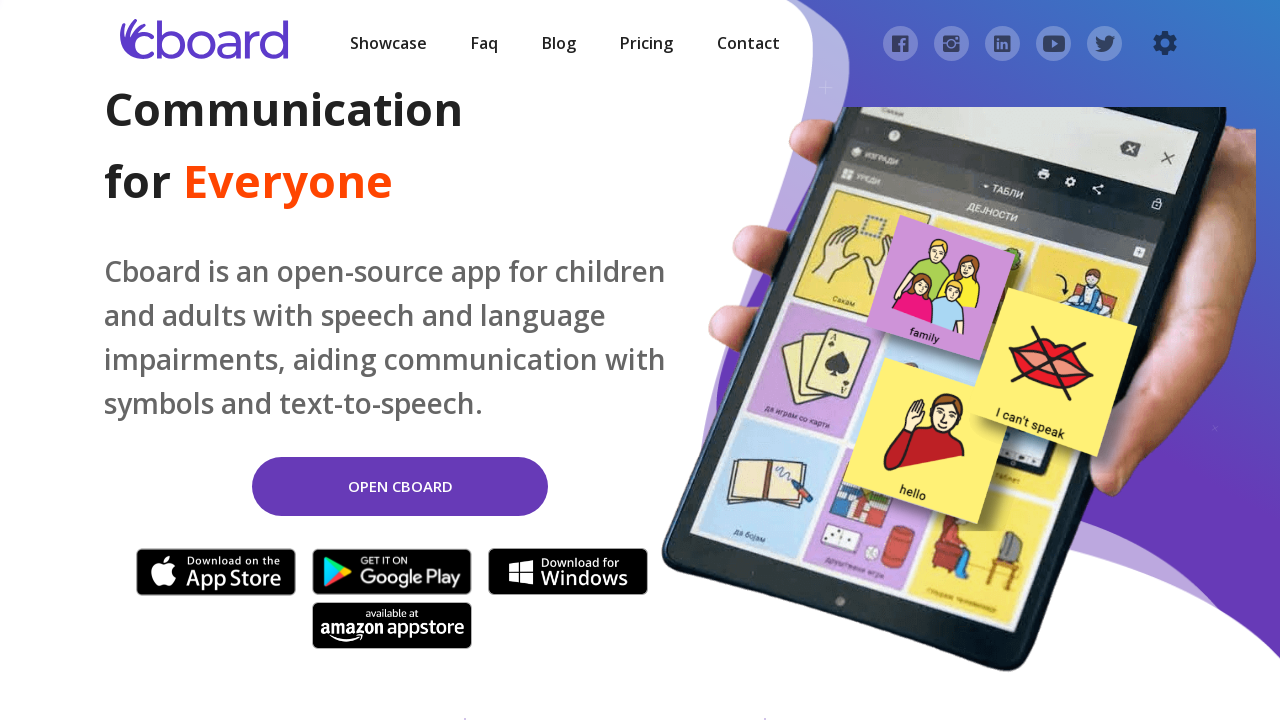

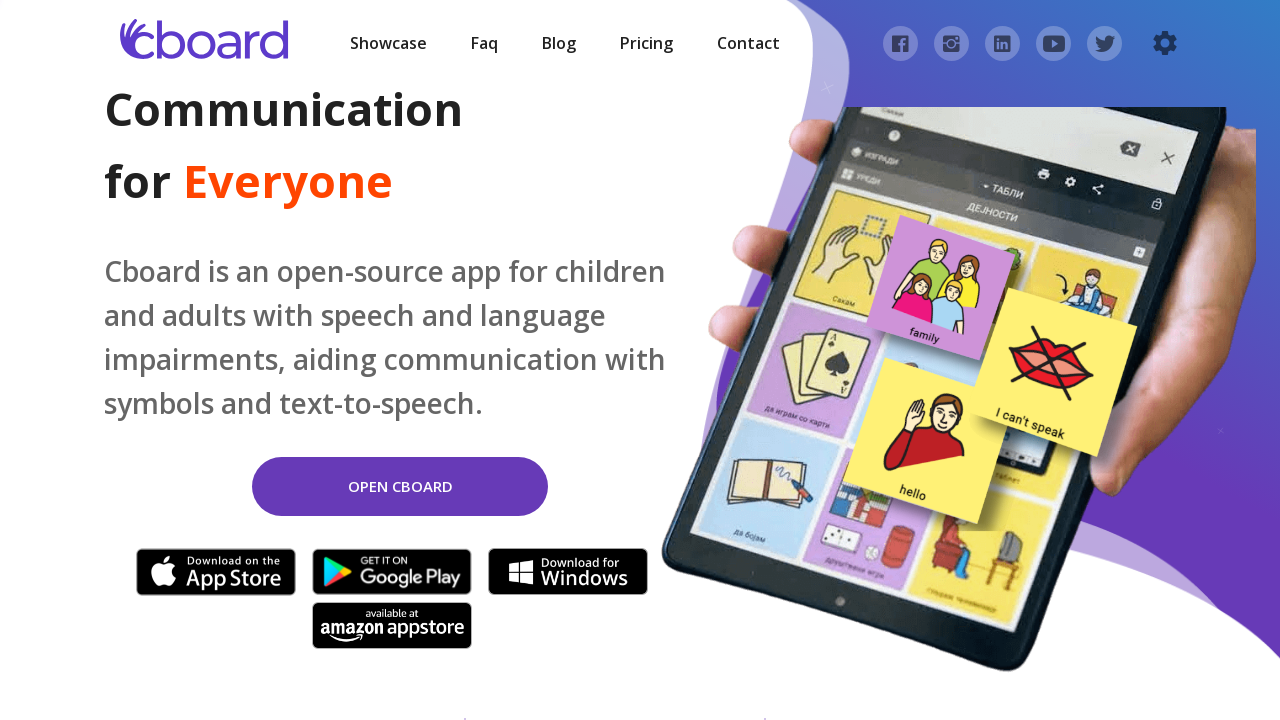